Tests navigation to Browse Languages, clicking M, and verifying MySQL is the last language

Starting URL: http://www.99-bottles-of-beer.net/

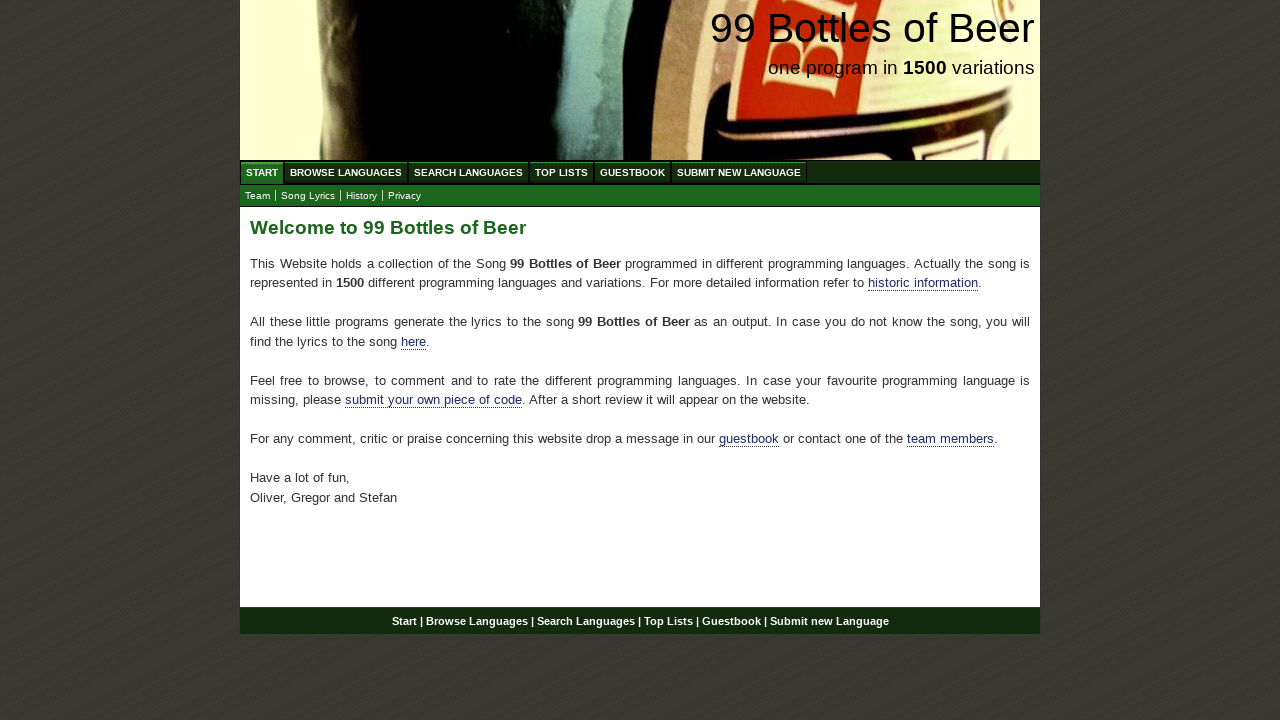

Clicked on Browse Languages menu at (346, 172) on #menu a[href='/abc.html']
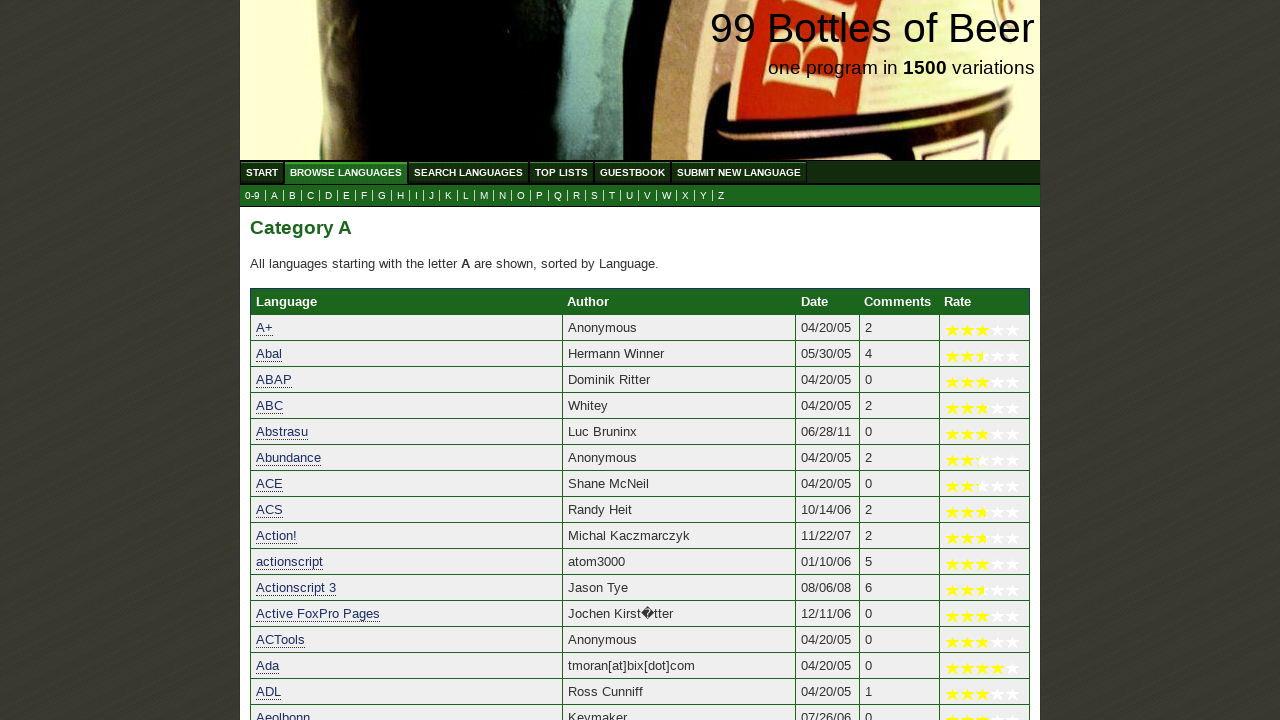

Clicked on letter M to view languages starting with M at (484, 196) on a[href='m.html']
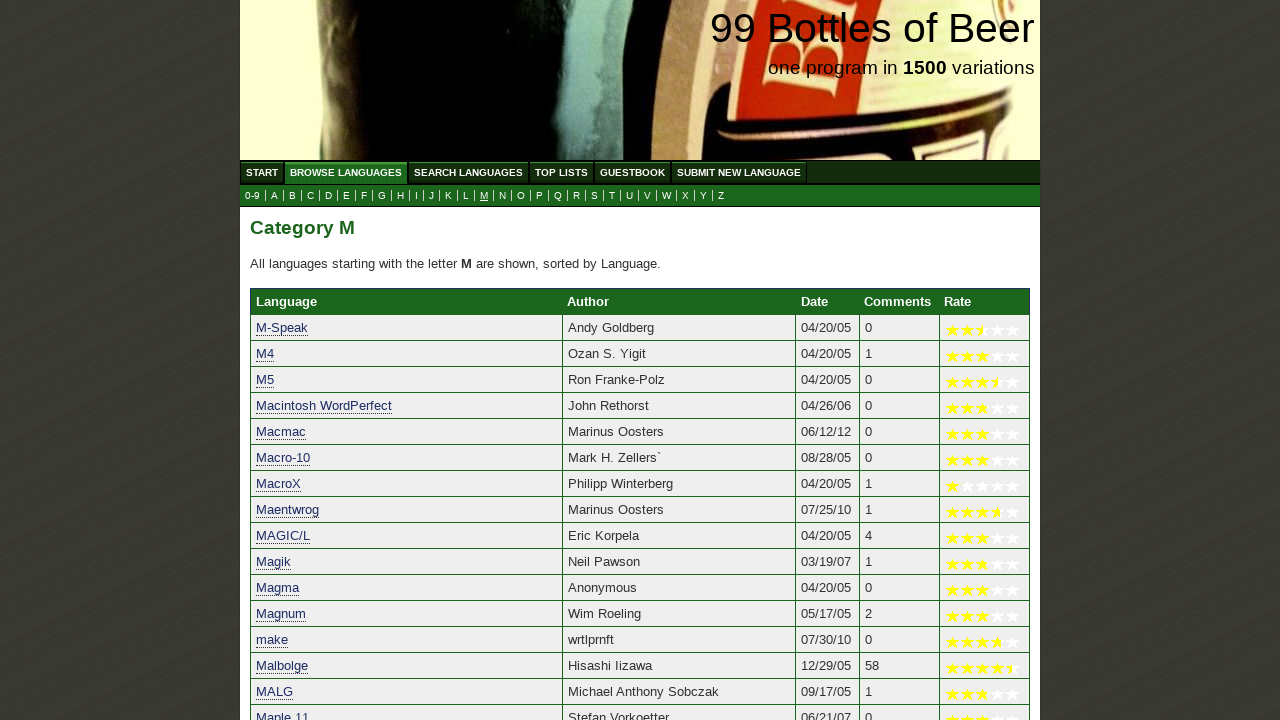

Table loaded and last entry is visible
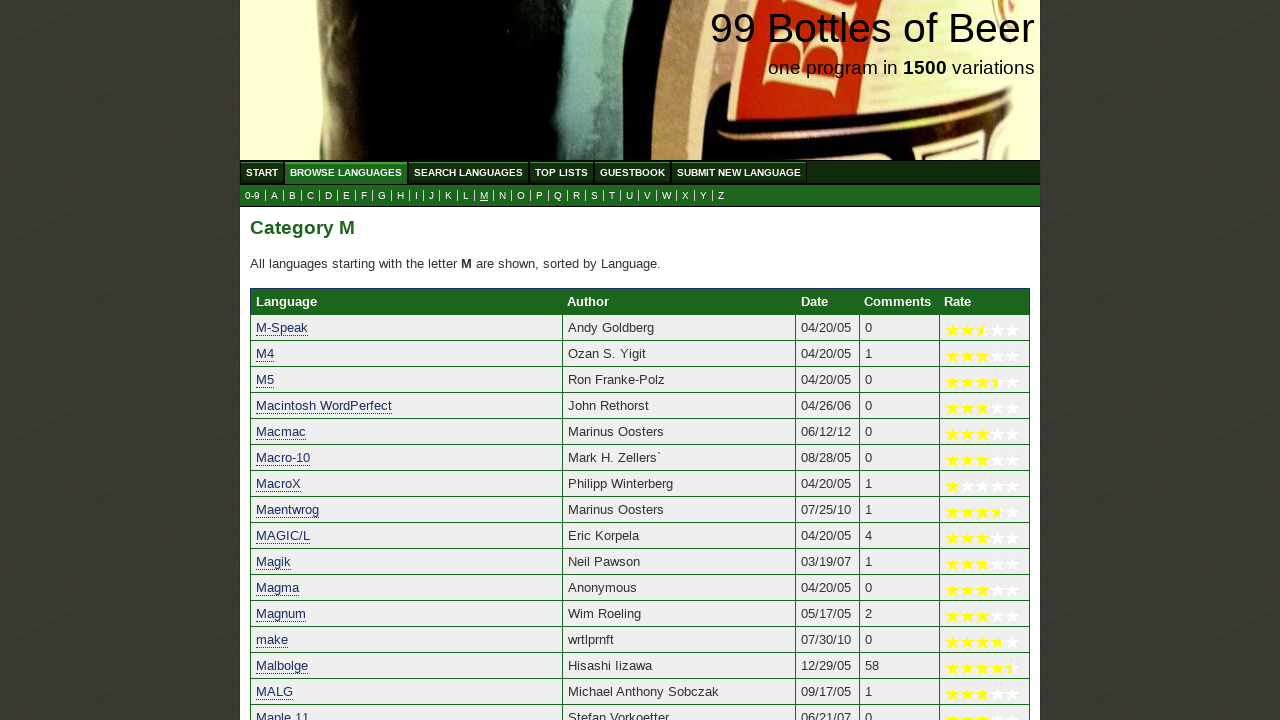

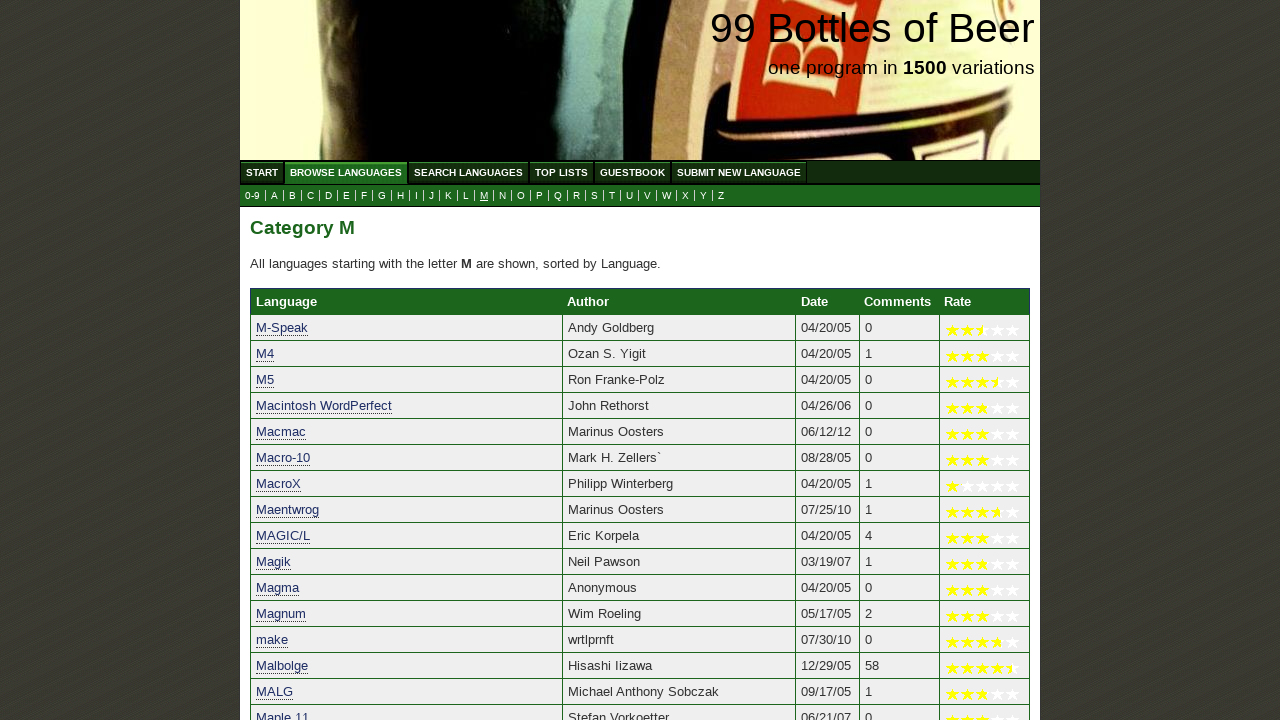